Tests JavaScript alert handling by triggering different types of alerts (simple alert and confirm dialog) and interacting with them using accept and dismiss actions

Starting URL: https://rahulshettyacademy.com/AutomationPractice/

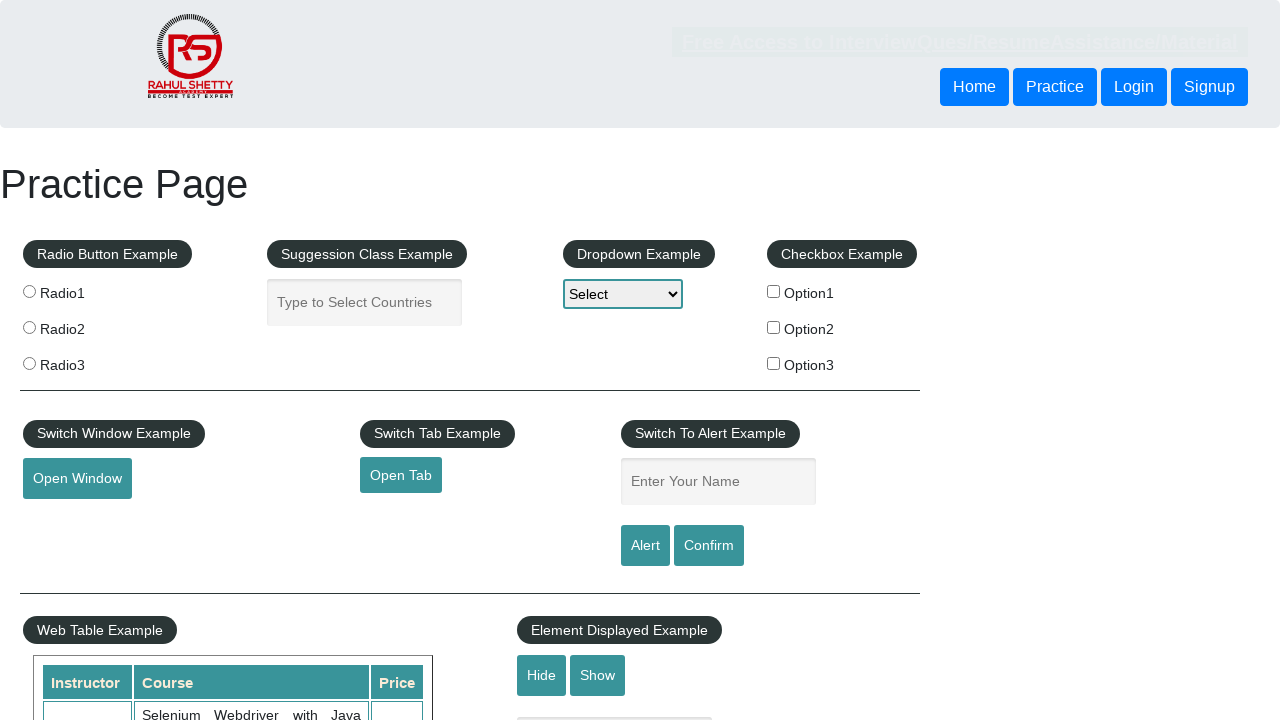

Filled name field with 'Kidcudi' using JavaScript
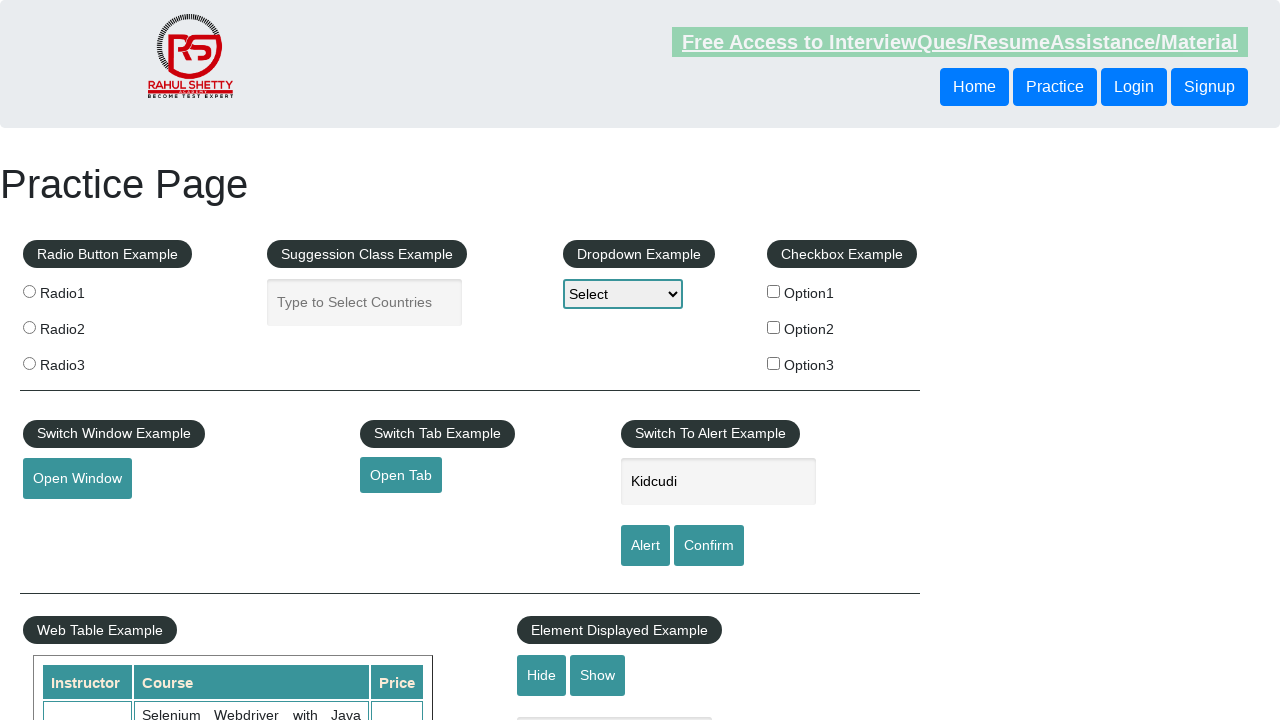

Clicked alert button to trigger JavaScript alert at (645, 546) on xpath=//input[@id='alertbtn']
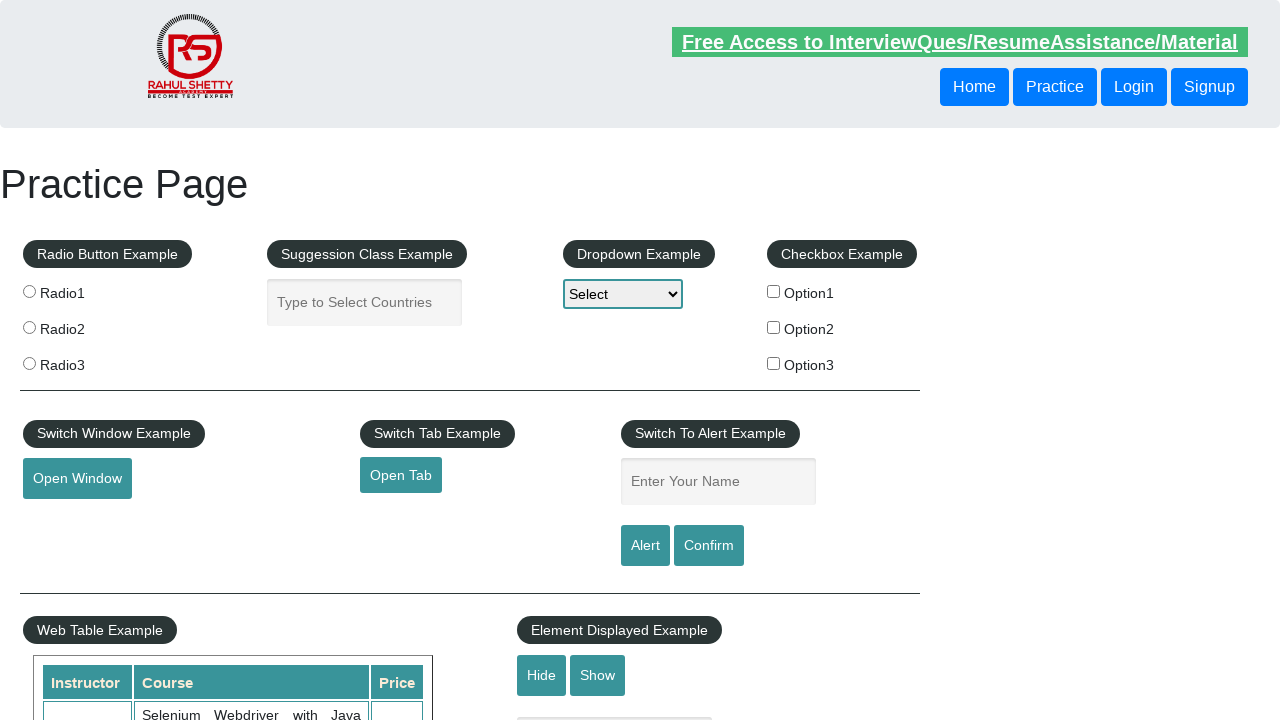

Set up dialog handler to accept alerts
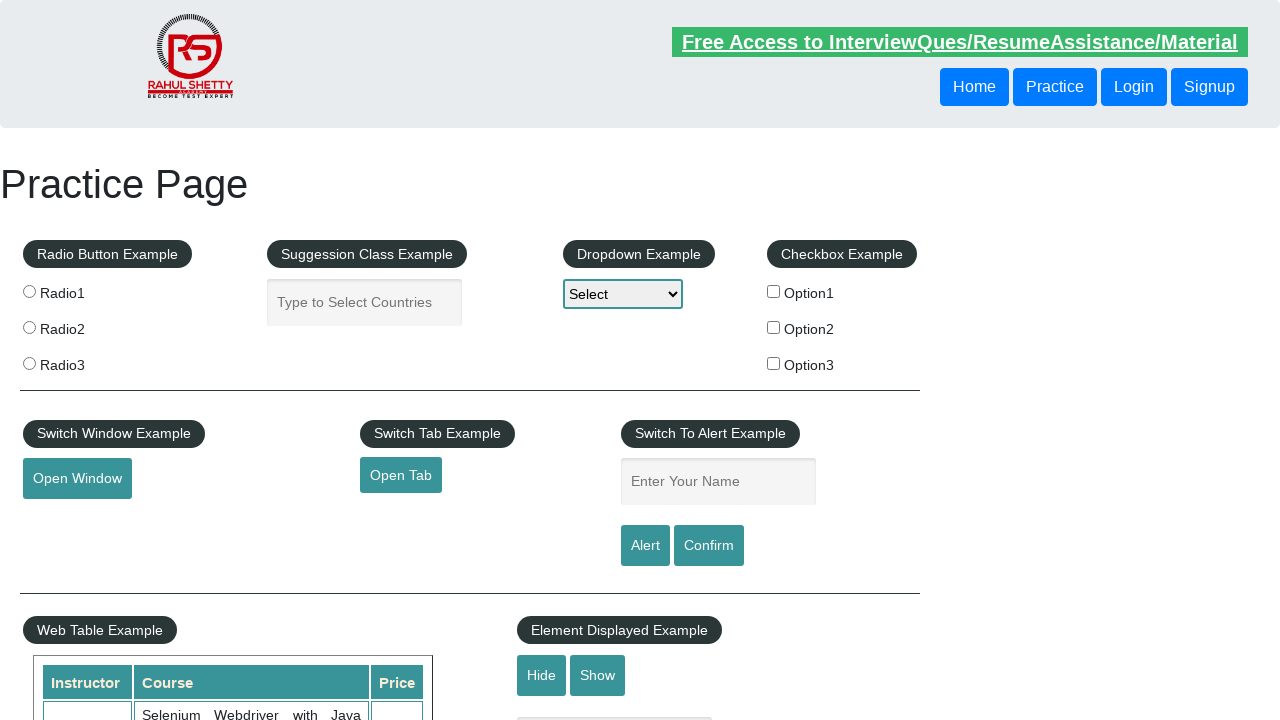

Filled name field with 'SupKid' for confirm dialog test on input[name='enter-name']
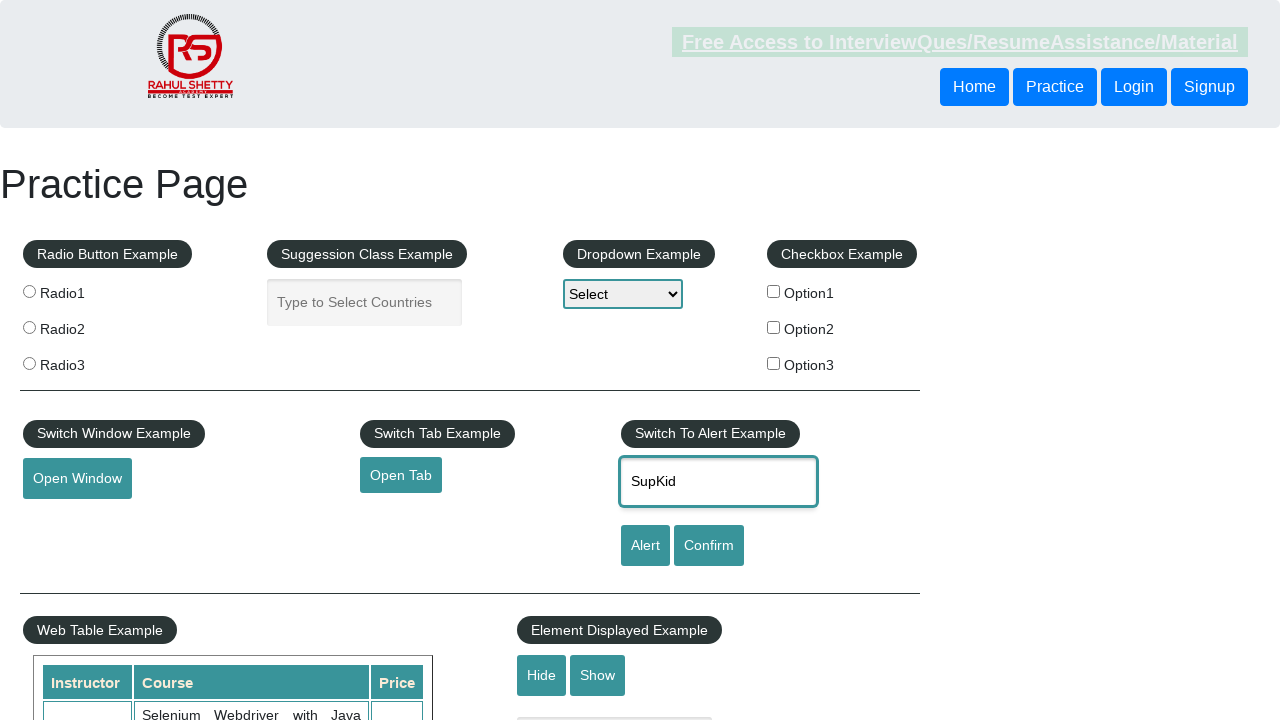

Clicked confirm button to trigger confirm dialog at (709, 546) on #confirmbtn
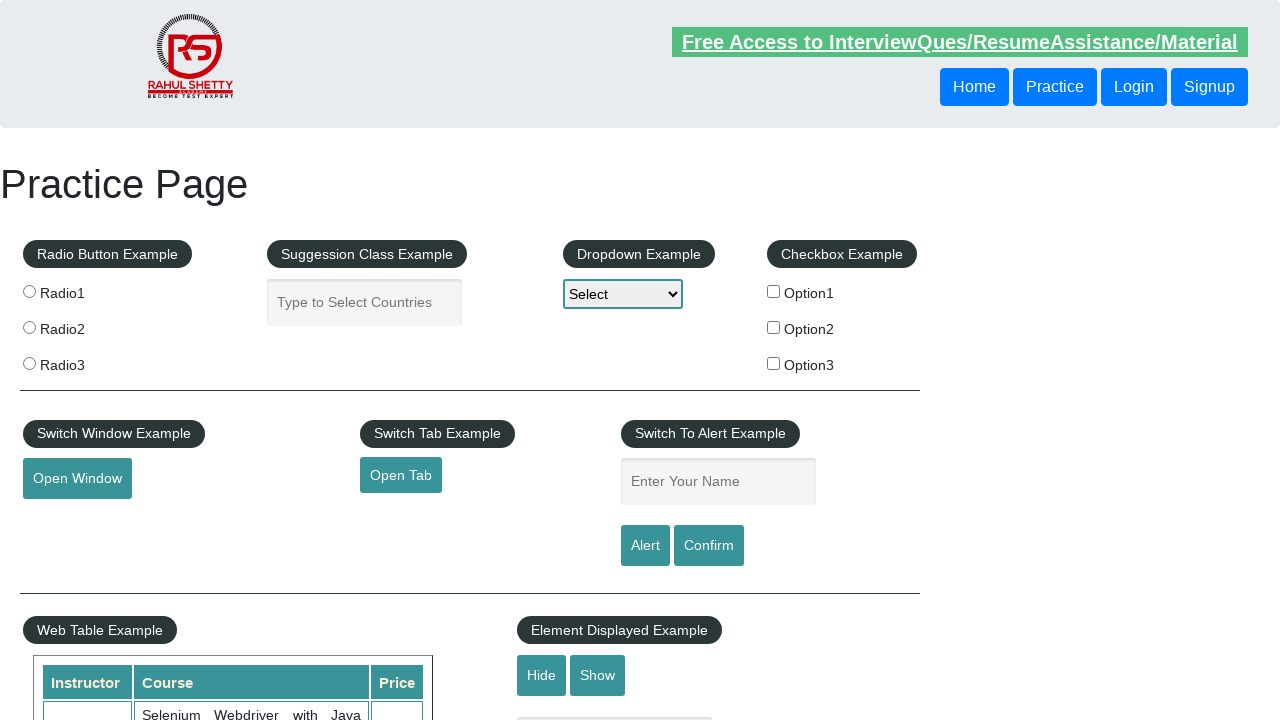

Filled name field with 'SusKid' for dismiss test on input[name='enter-name']
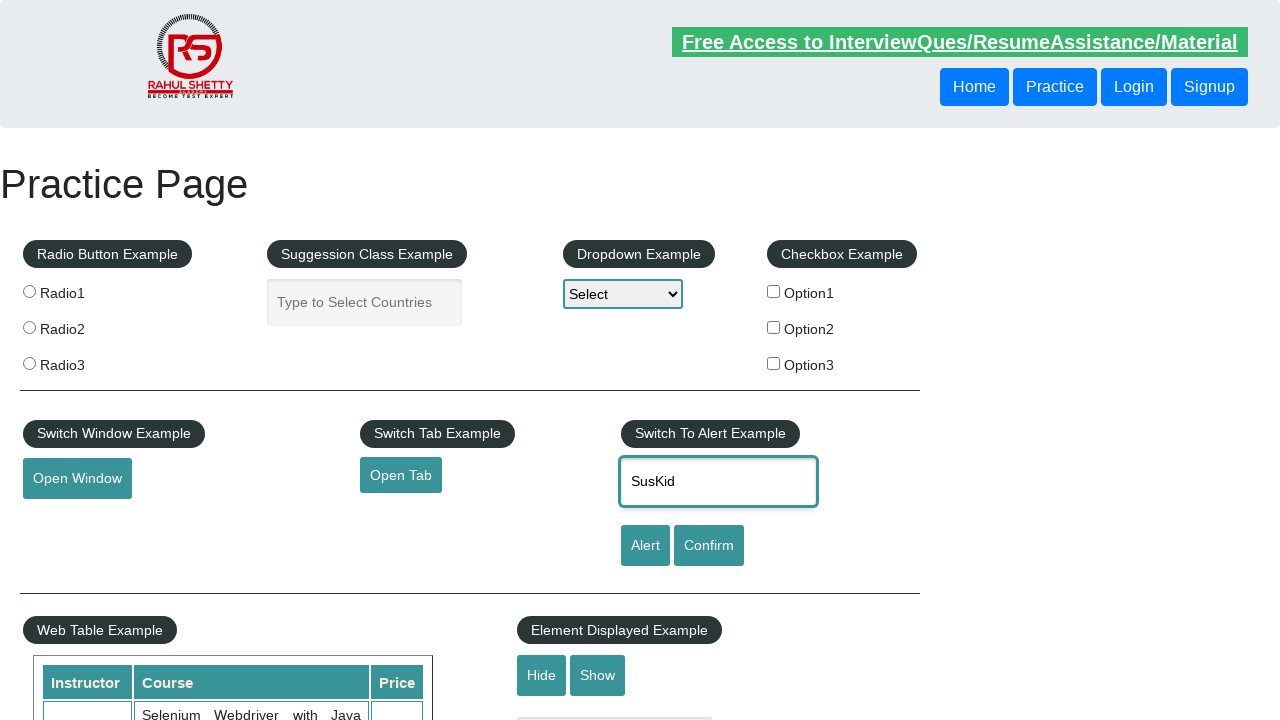

Set up dialog handler to dismiss the next alert
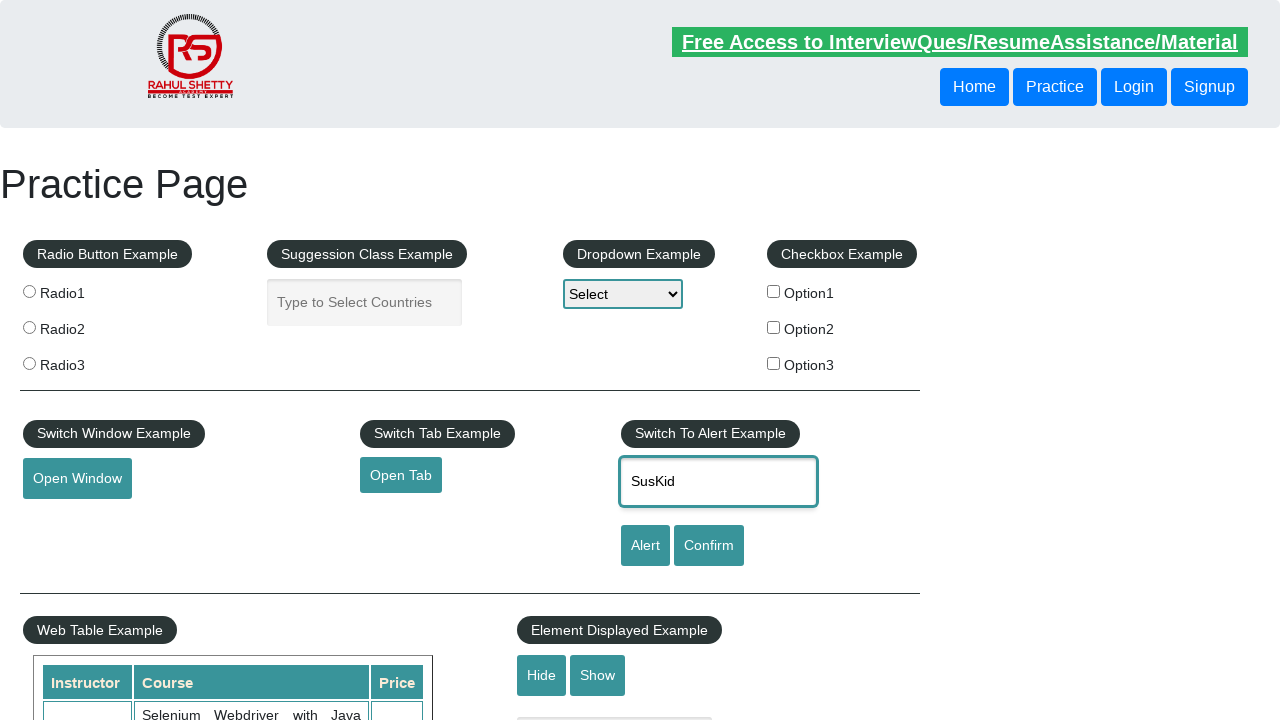

Clicked confirm button again to test dismiss action at (709, 546) on #confirmbtn
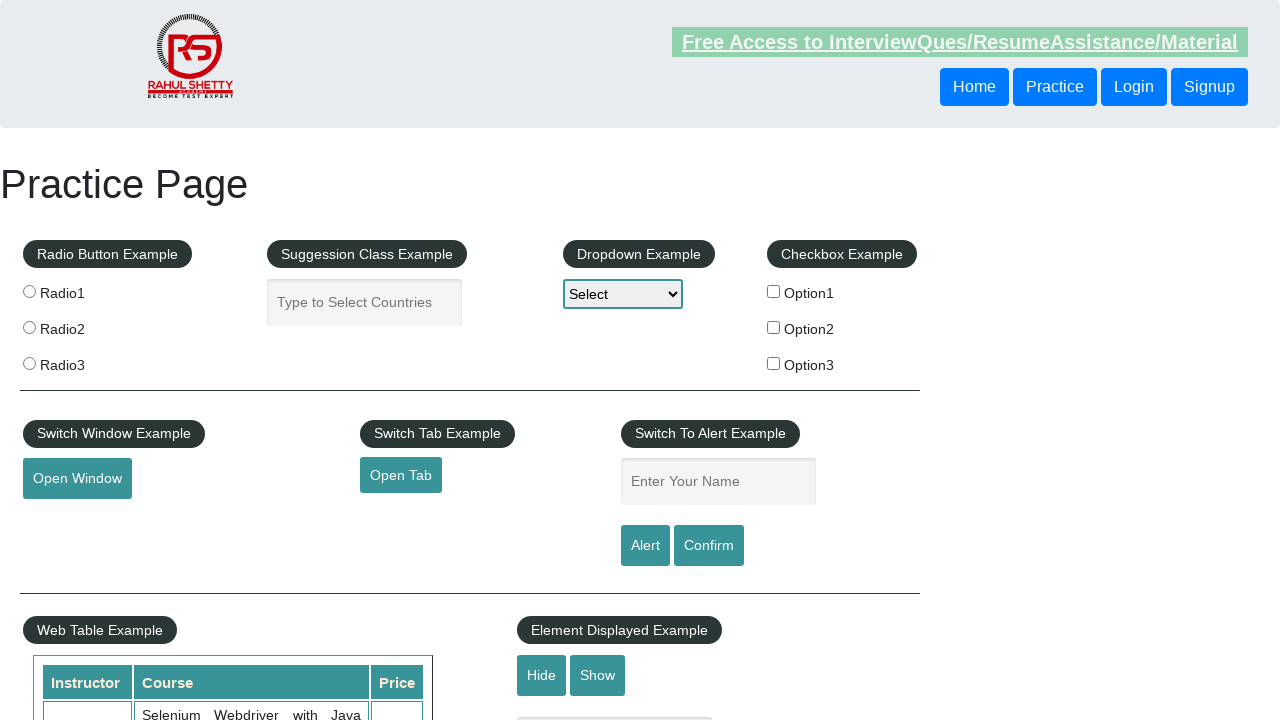

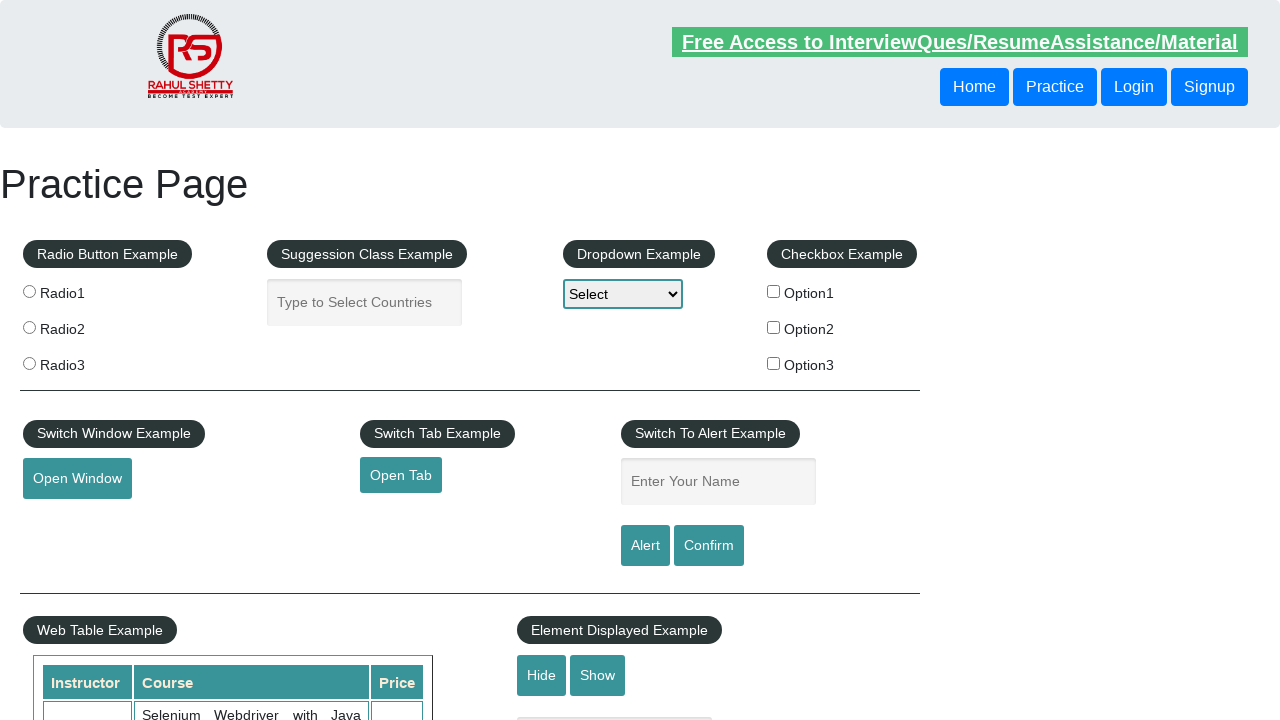